Waits for a price to reach $100, then solves a math problem by extracting a value, calculating the result, and submitting the answer

Starting URL: http://suninjuly.github.io/explicit_wait2.html

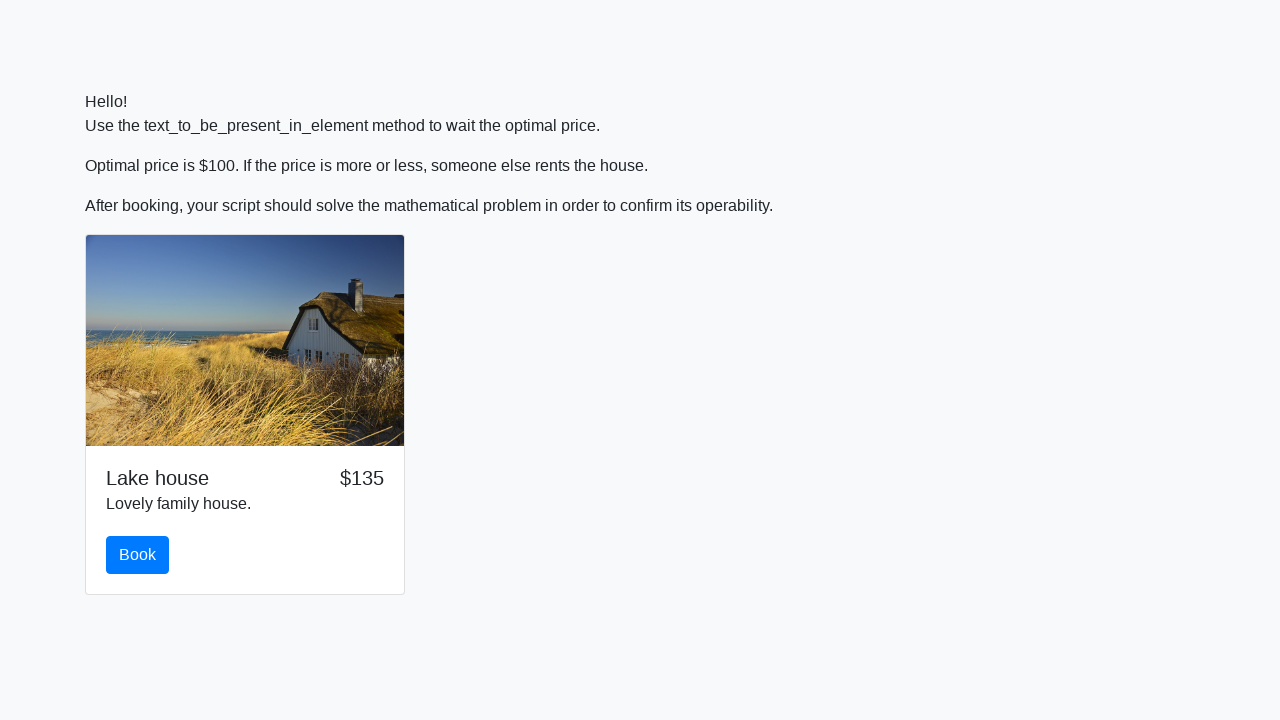

Waited for price to reach $100
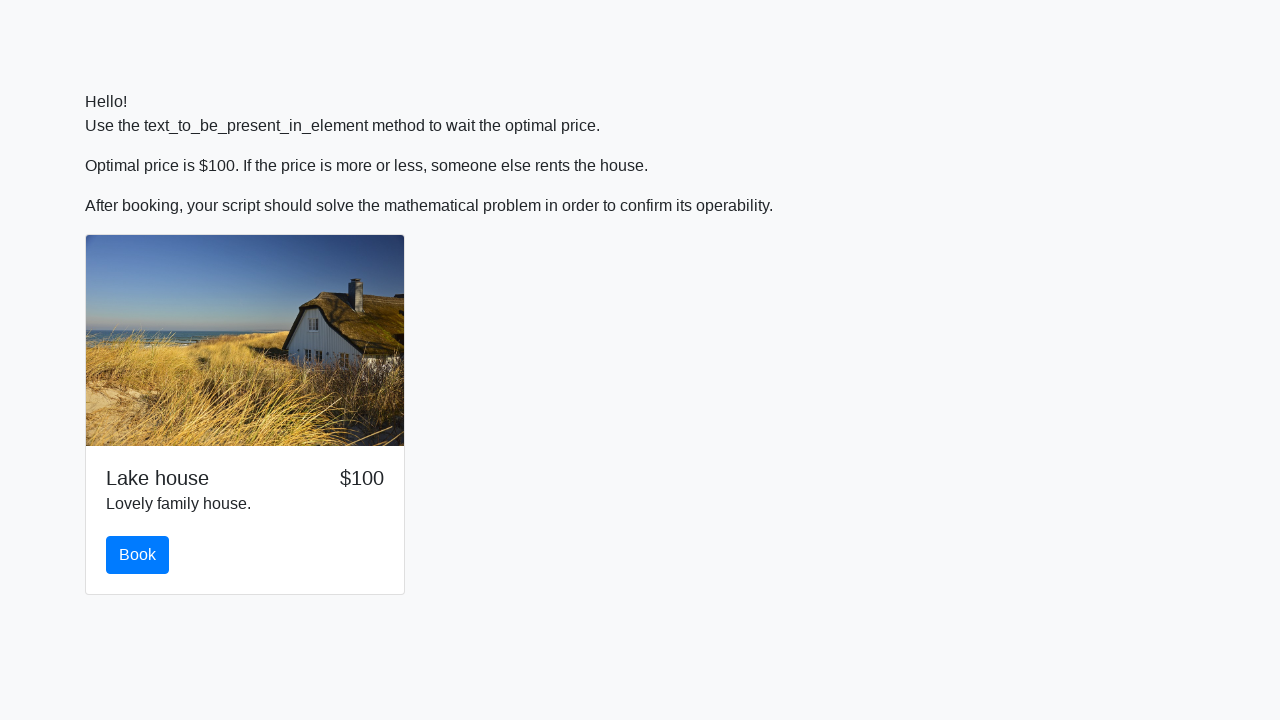

Clicked the book button at (138, 555) on #book
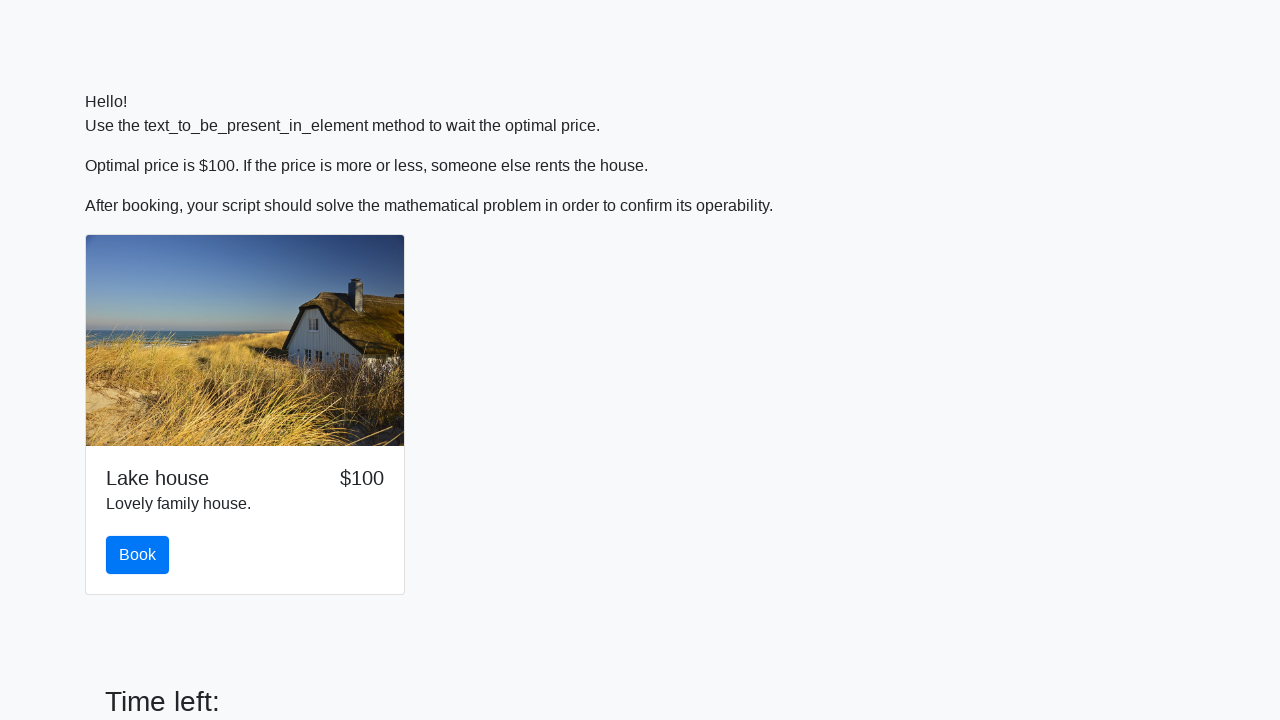

Extracted x value from input_value element
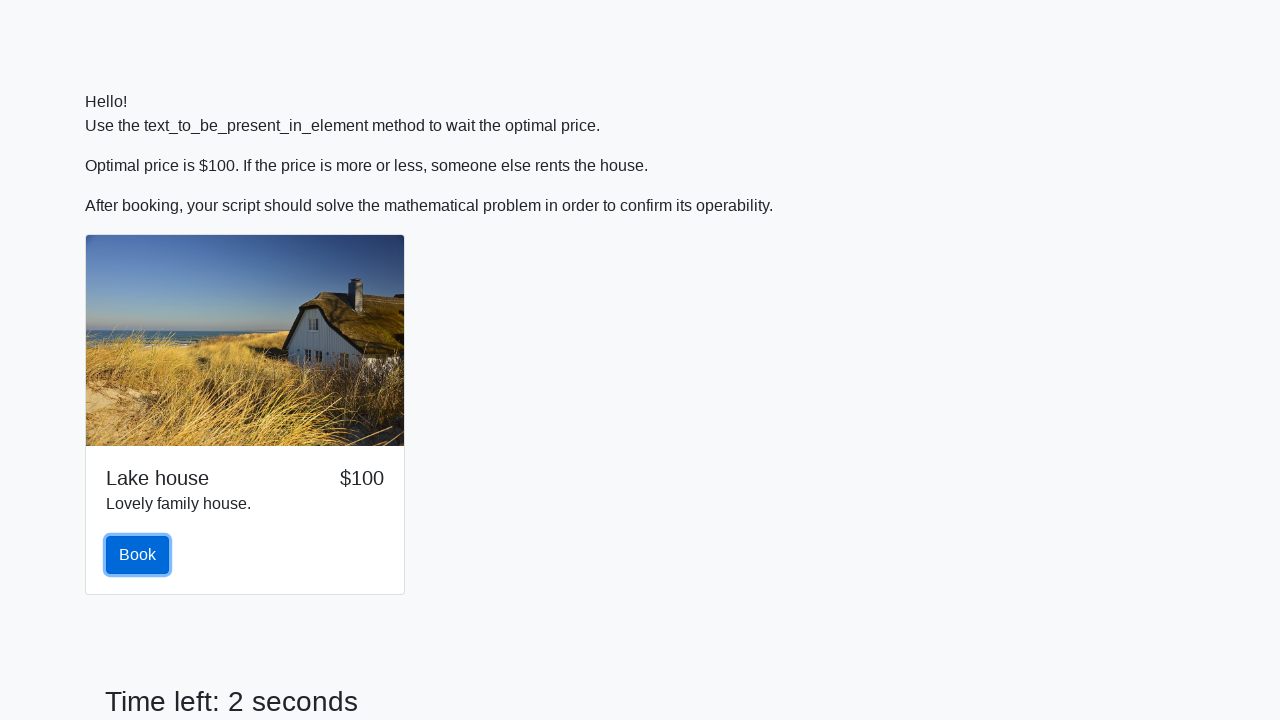

Calculated math problem result: log(12*sin(43)) = 2.3007130329368963
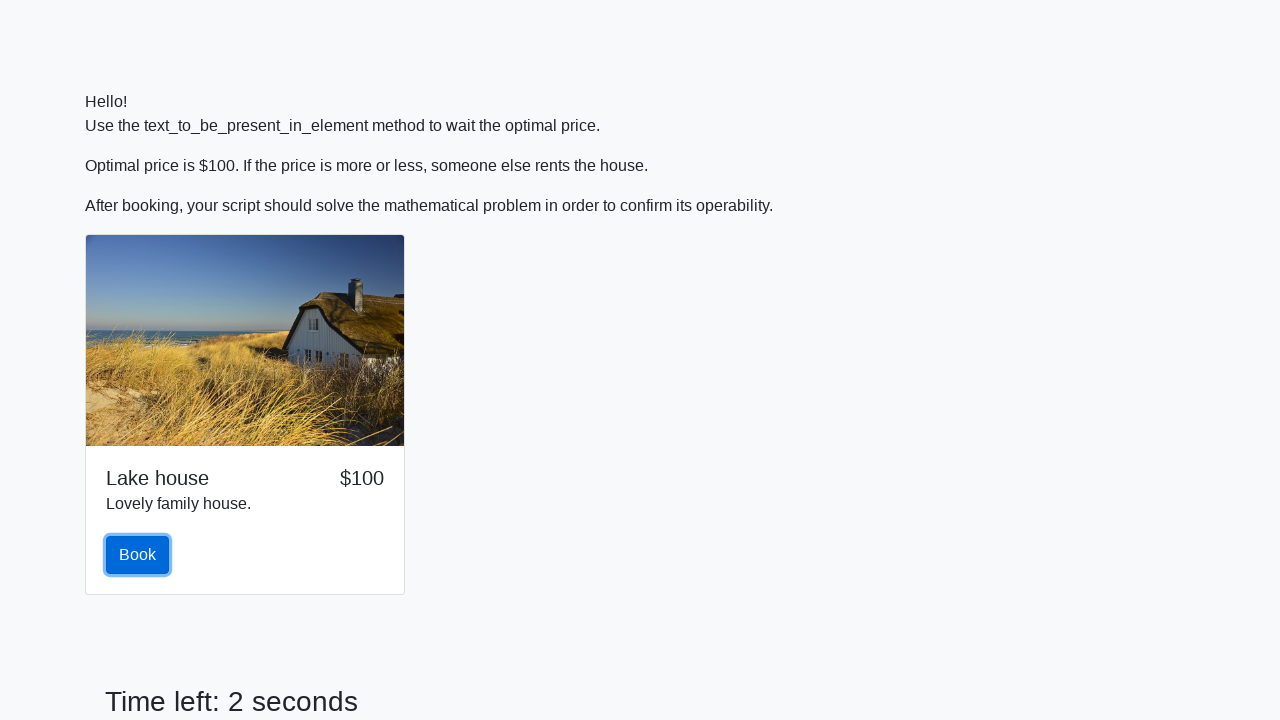

Filled answer field with calculated value on #answer
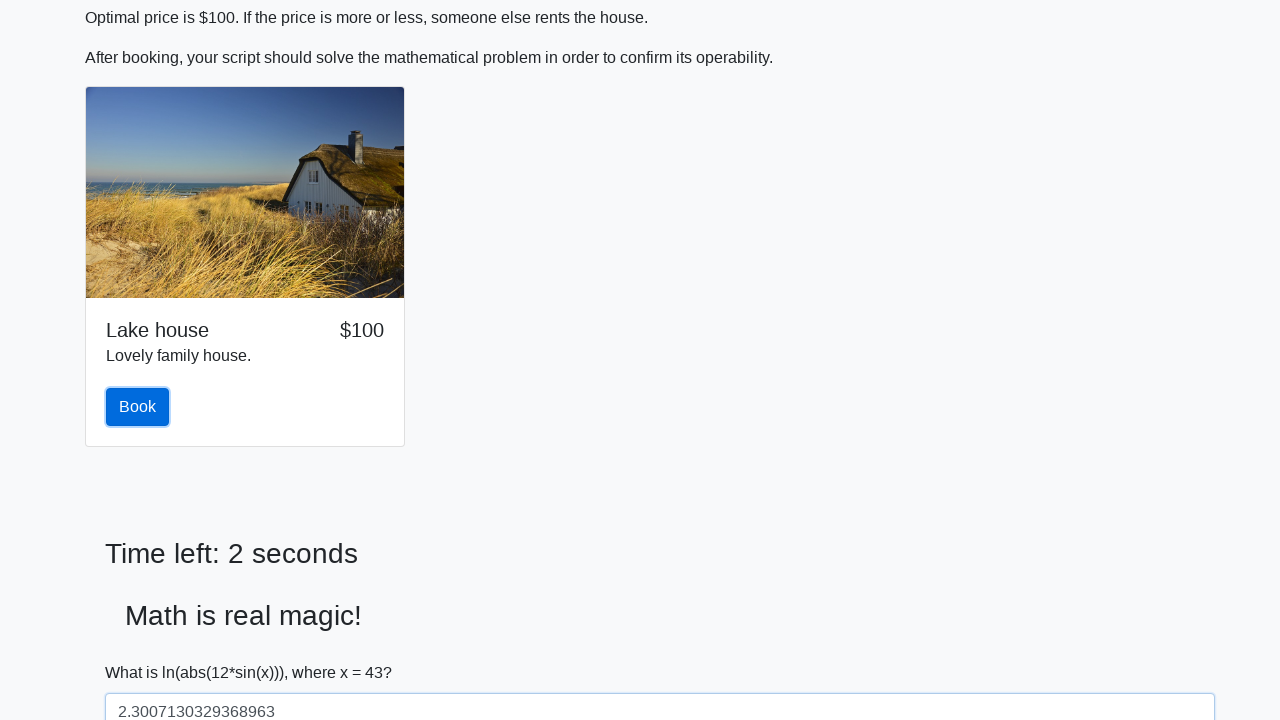

Clicked solve button to submit answer at (143, 651) on #solve
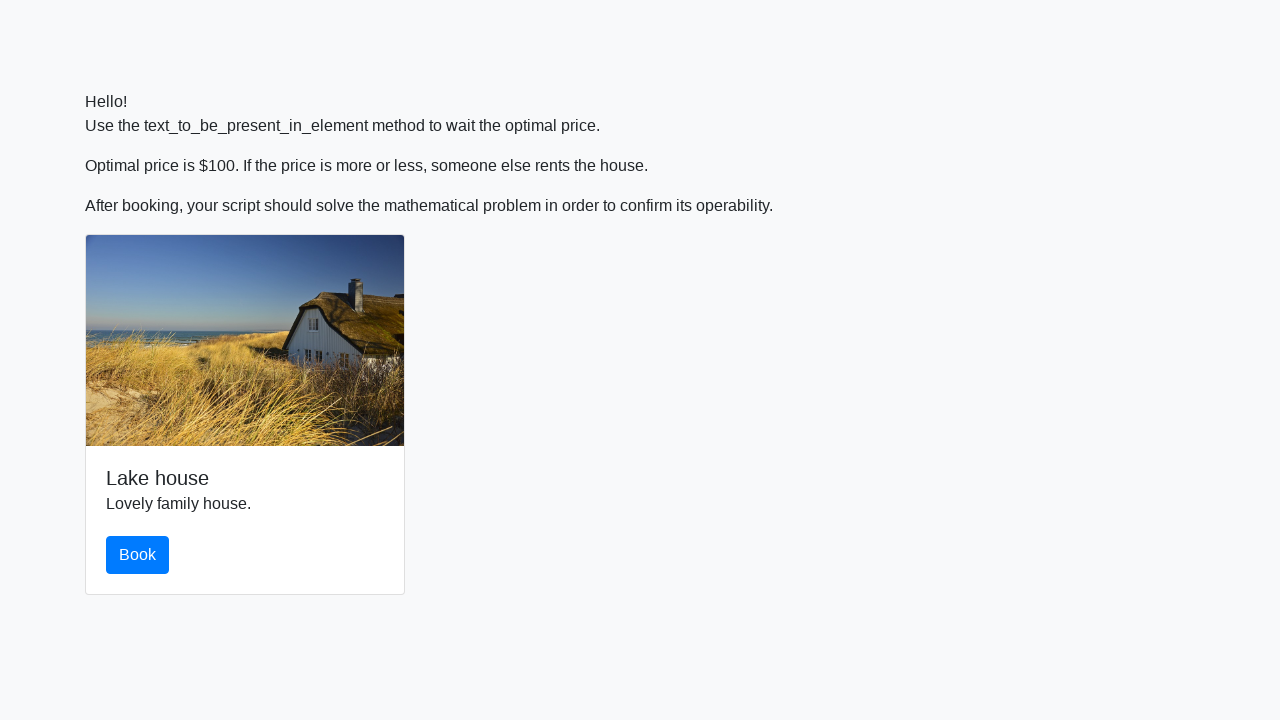

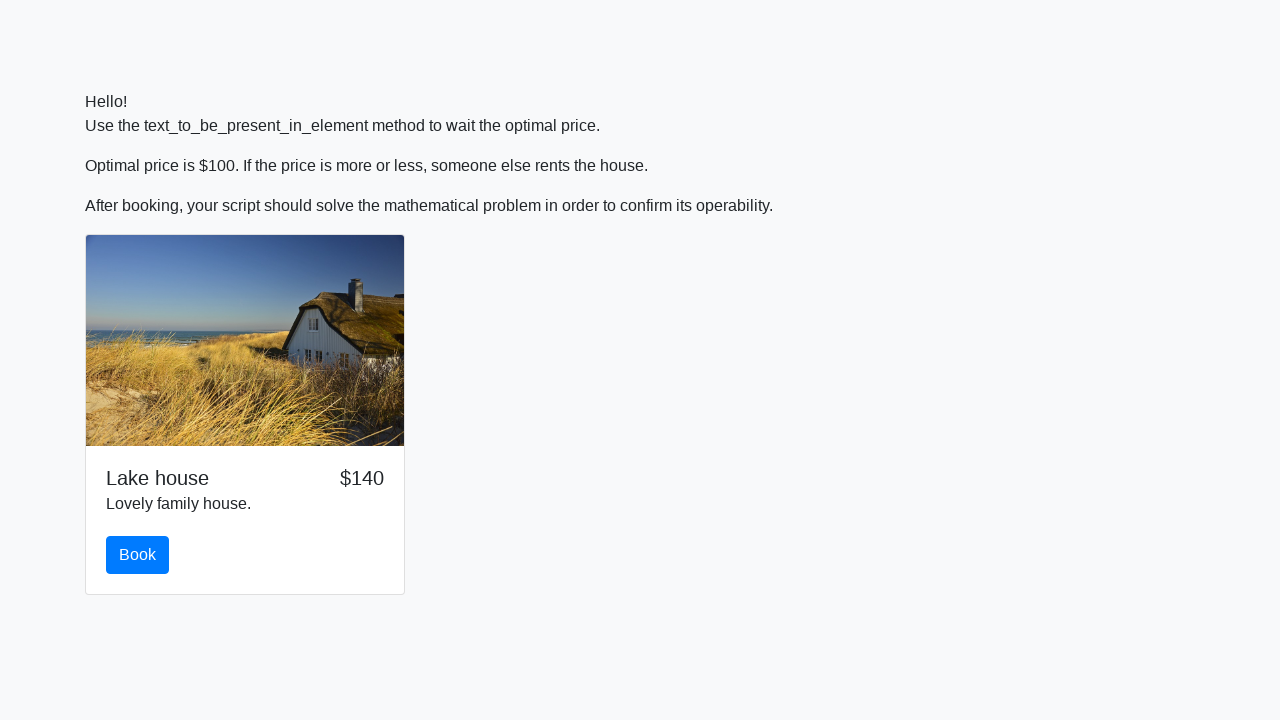